Tests the border color change behavior when clicking on the name input field in the contact form

Starting URL: https://www.demoblaze.com

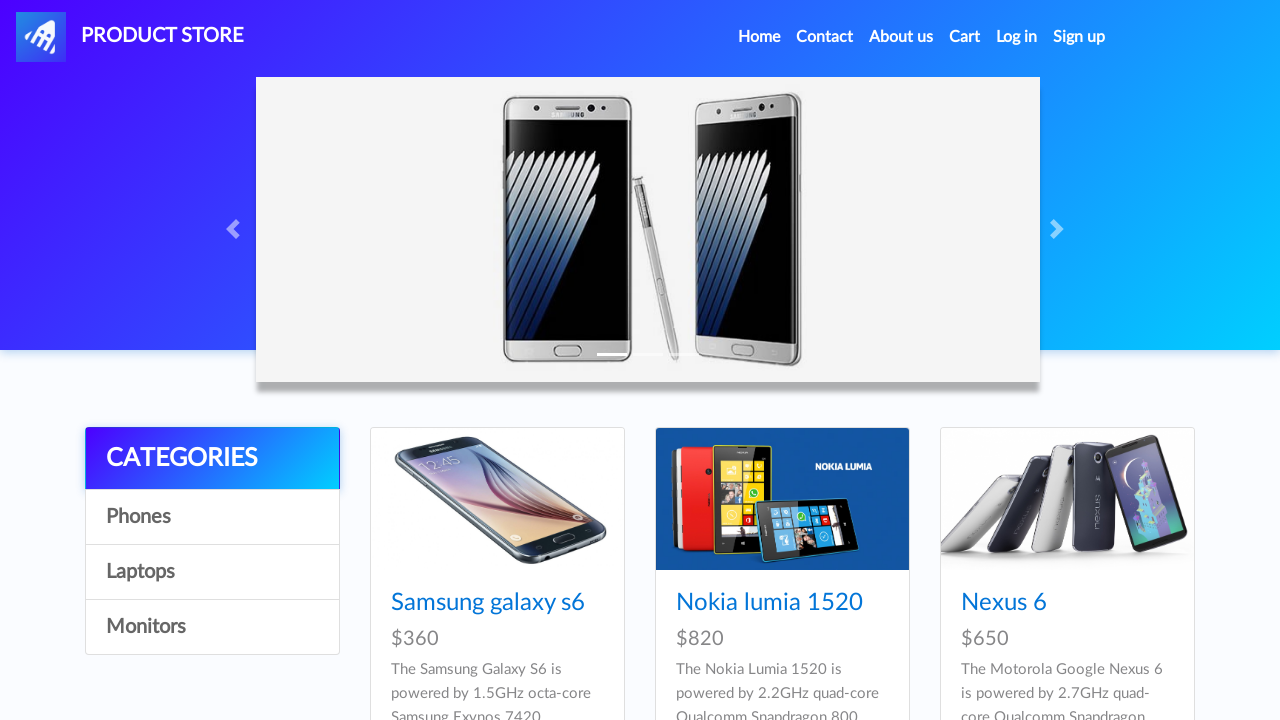

Clicked Contact navigation link to open modal at (825, 37) on a[data-target='#exampleModal']
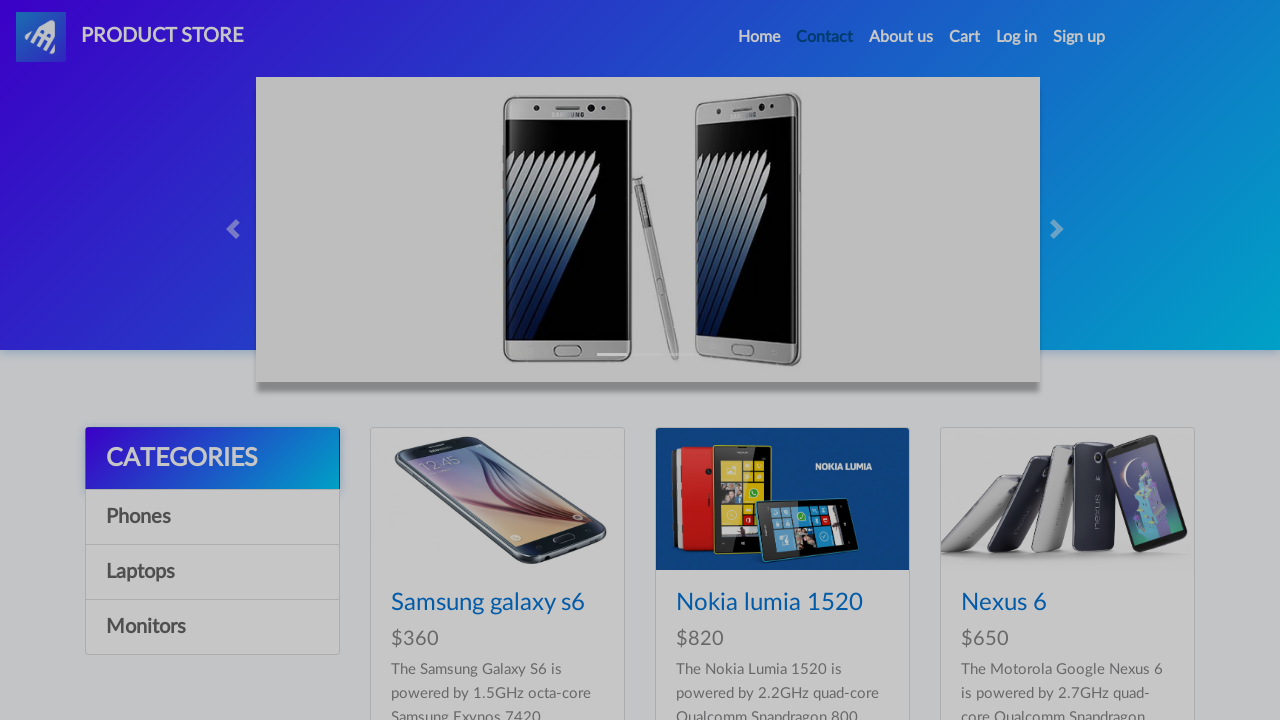

Contact modal loaded and name input field is visible
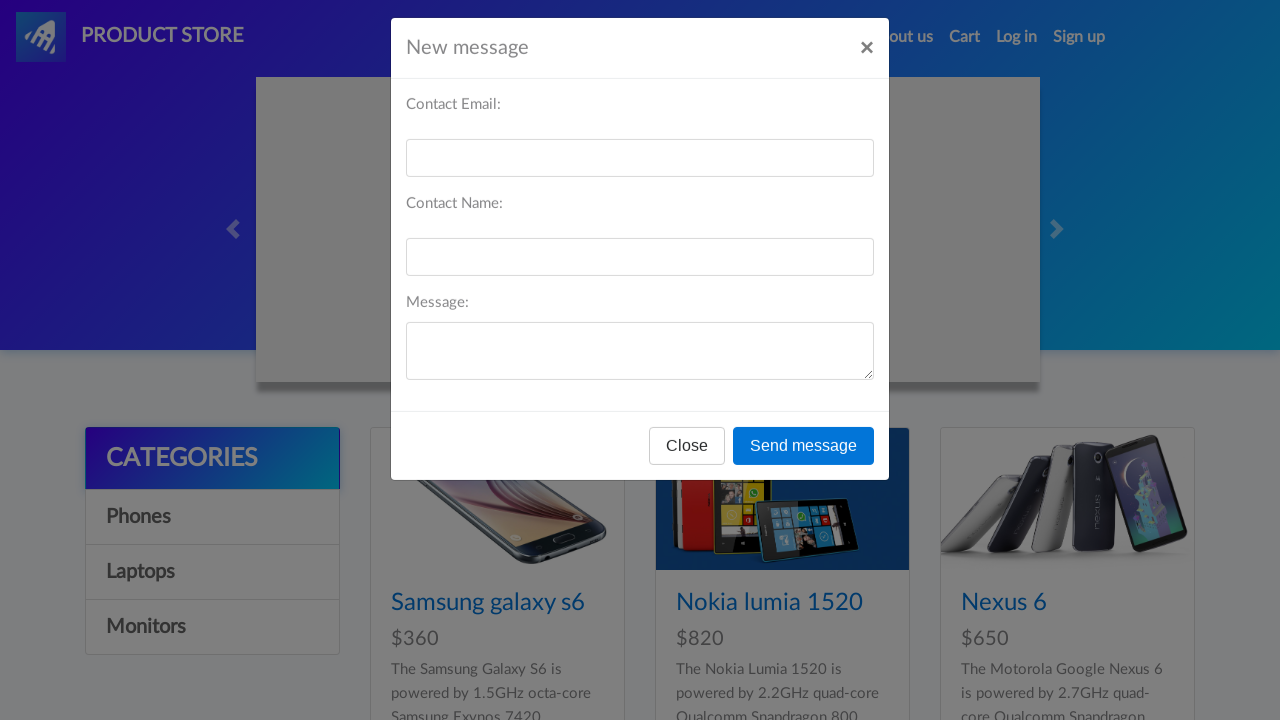

Clicked on name input field to trigger border color change on focus at (640, 270) on #recipient-name
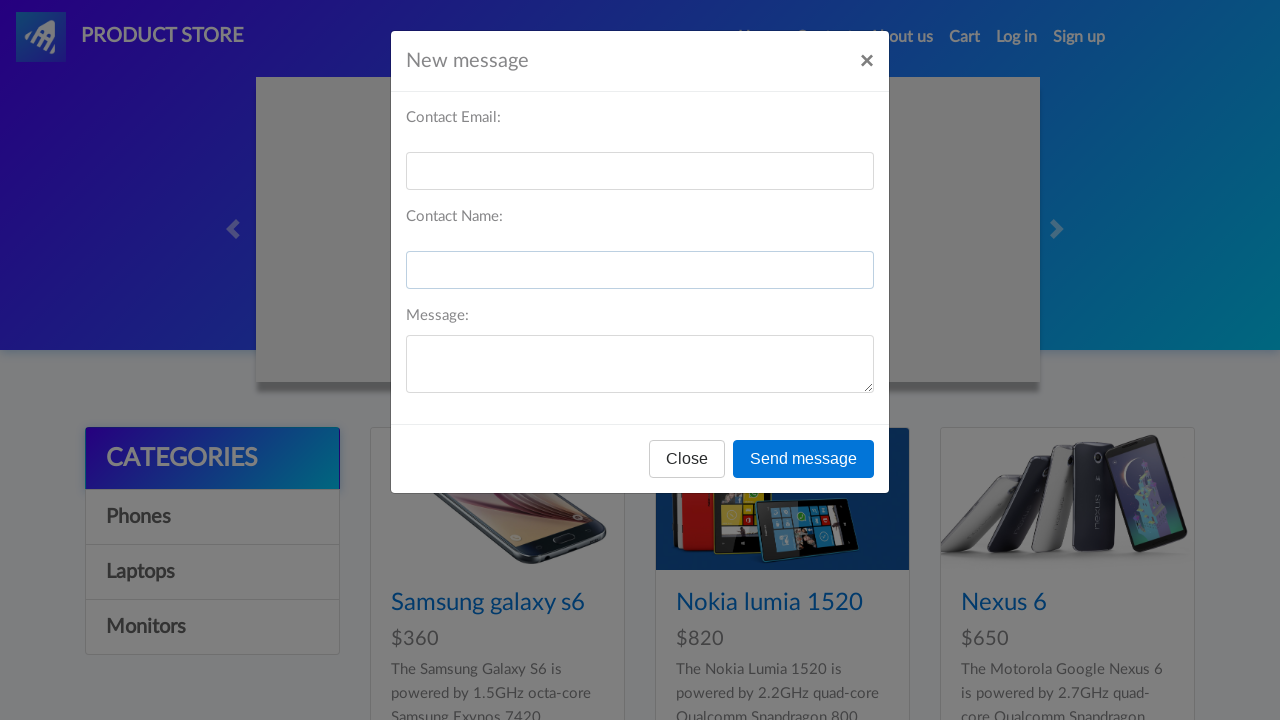

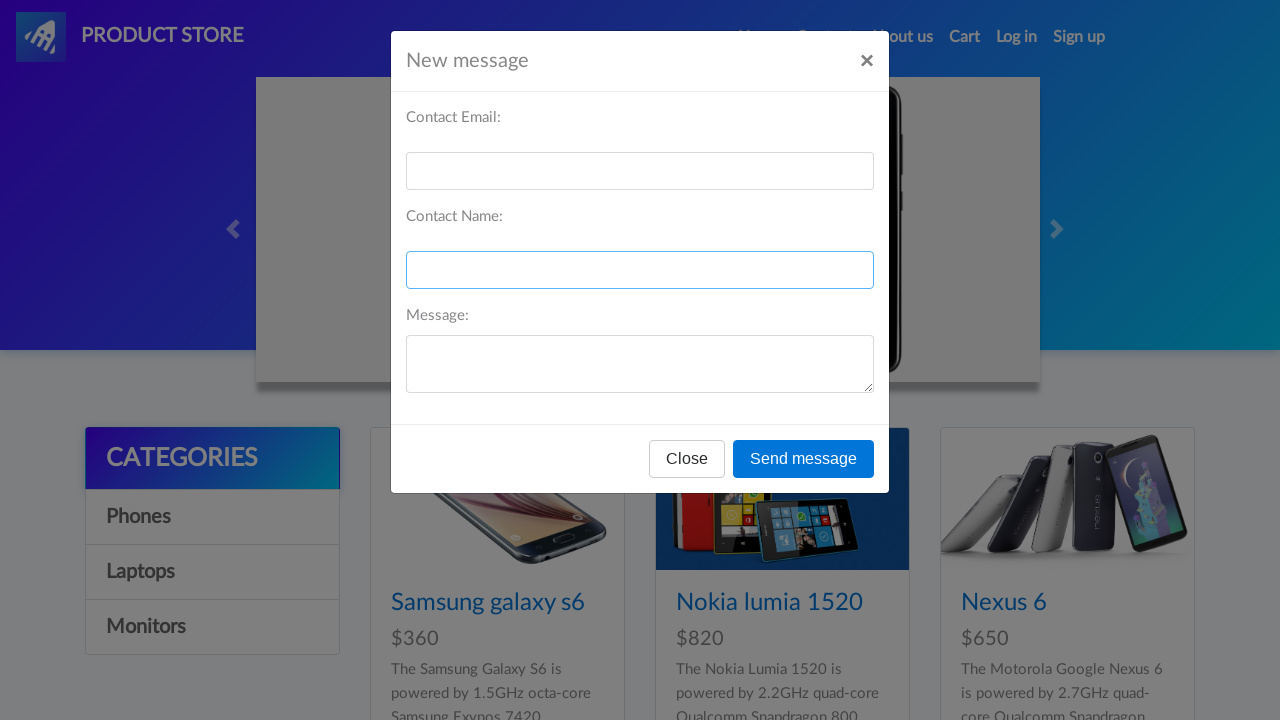